Tests browser back and forward navigation by clicking a link, going back, and then forward

Starting URL: https://the-internet.herokuapp.com

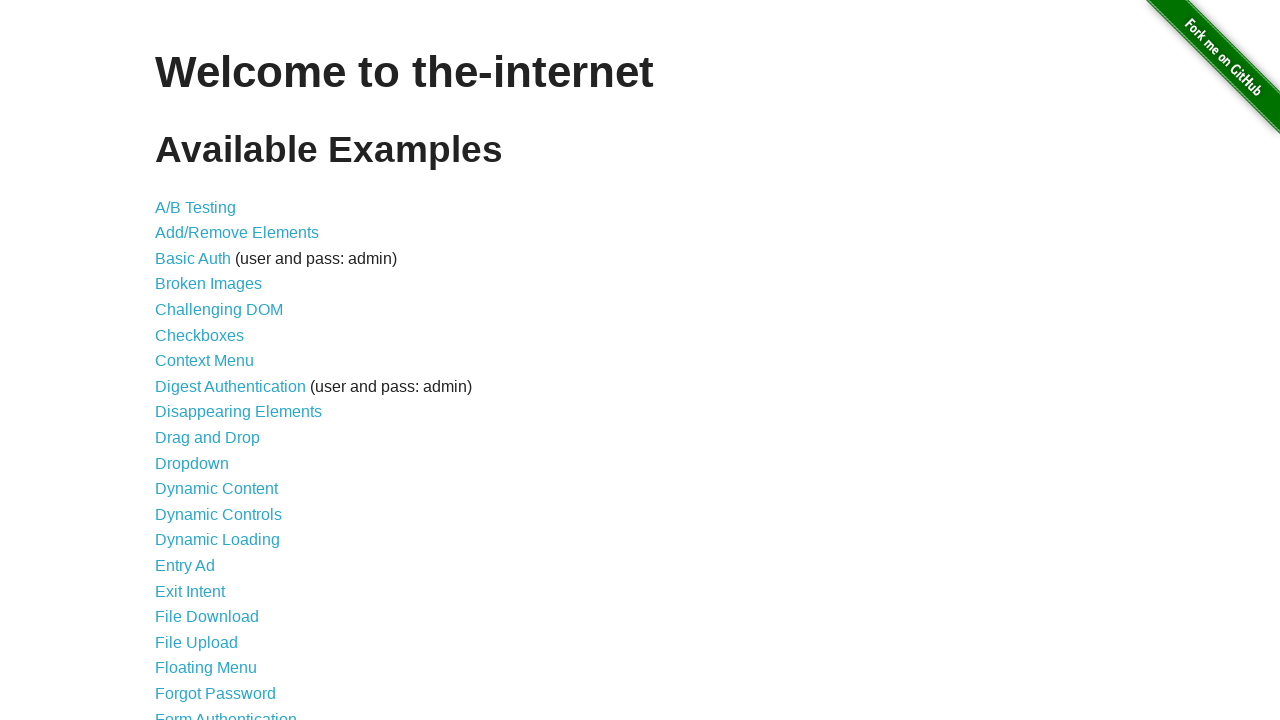

Clicked on Form Authentication link at (226, 712) on text=Form Authentication
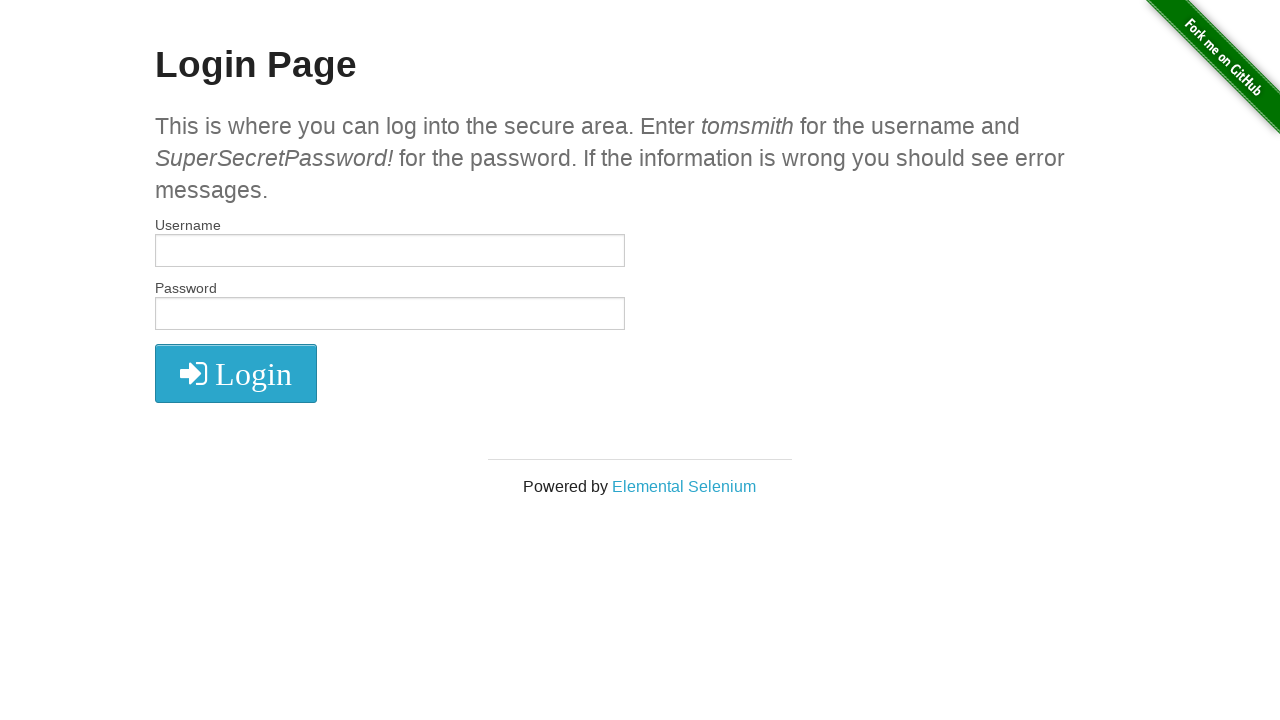

Form Authentication page loaded
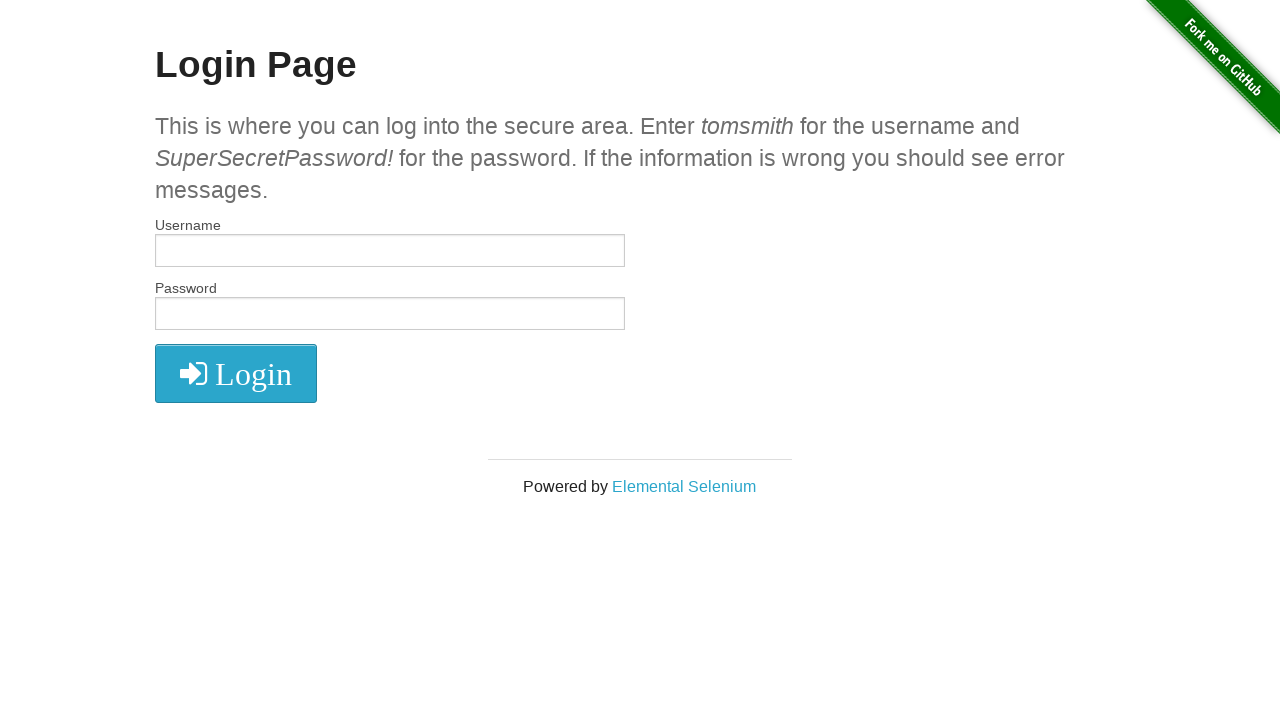

Navigated back to previous page
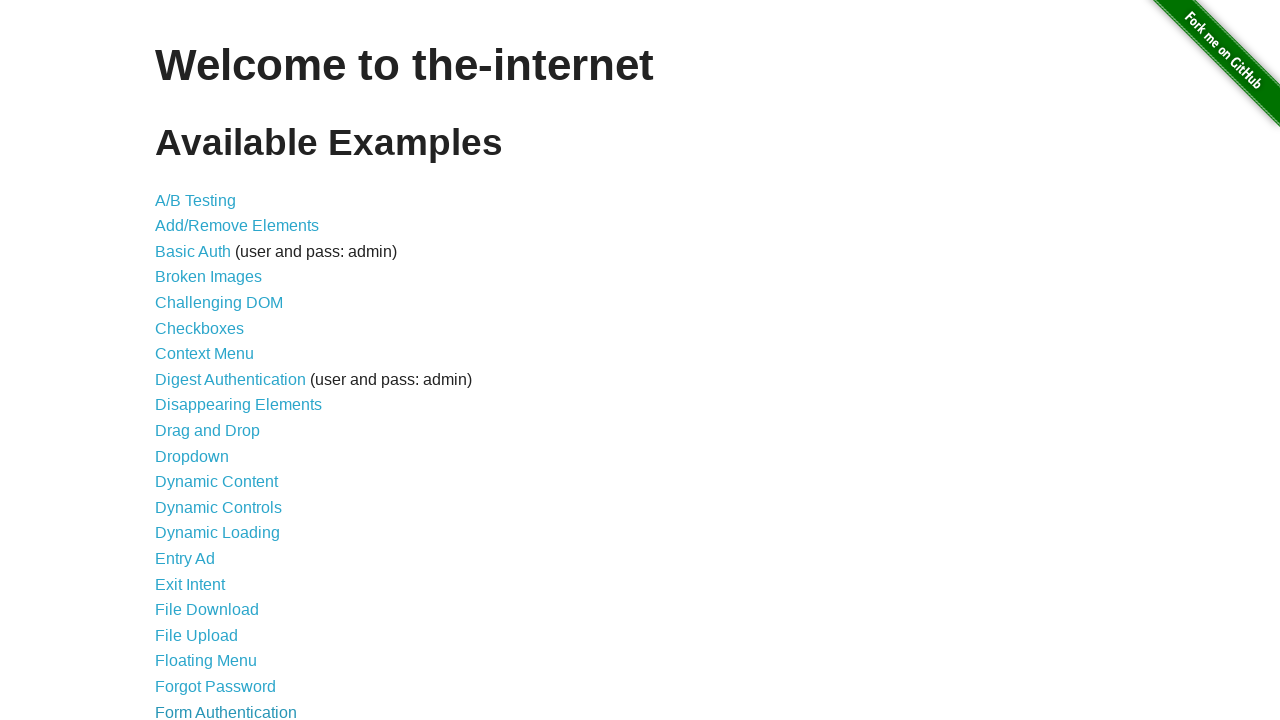

Previous page loaded after back navigation
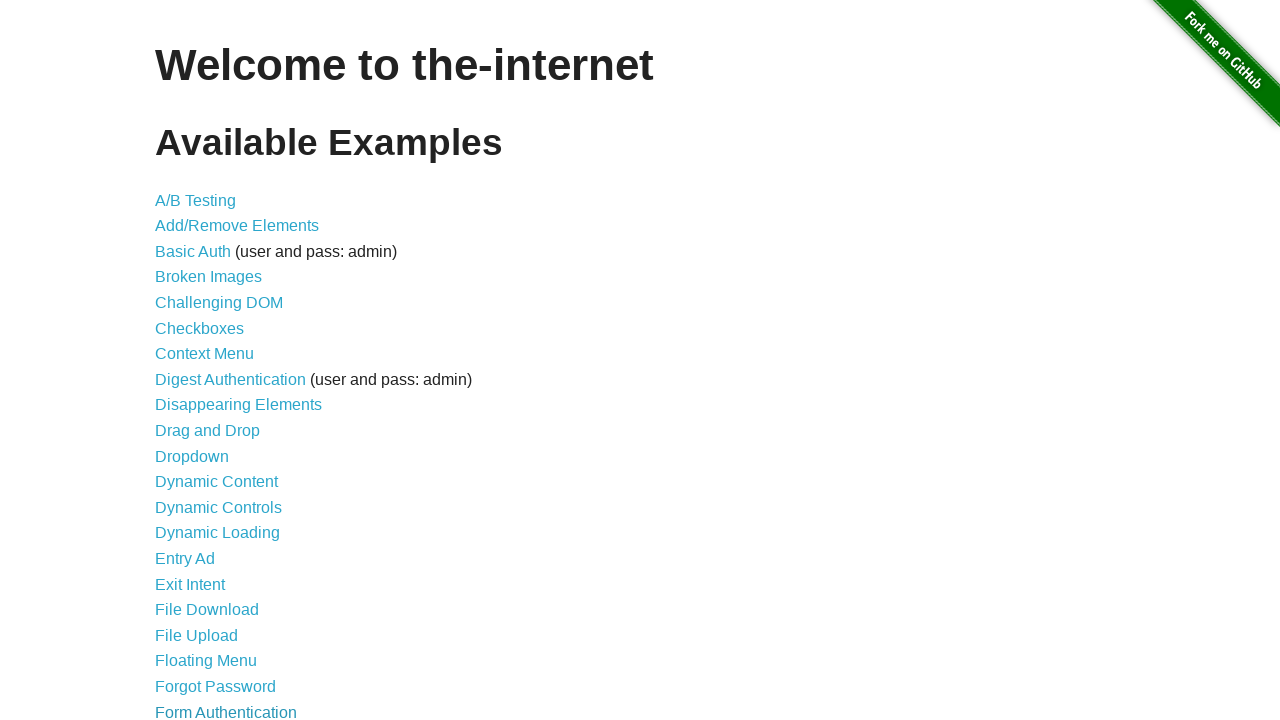

Navigated forward to Form Authentication page
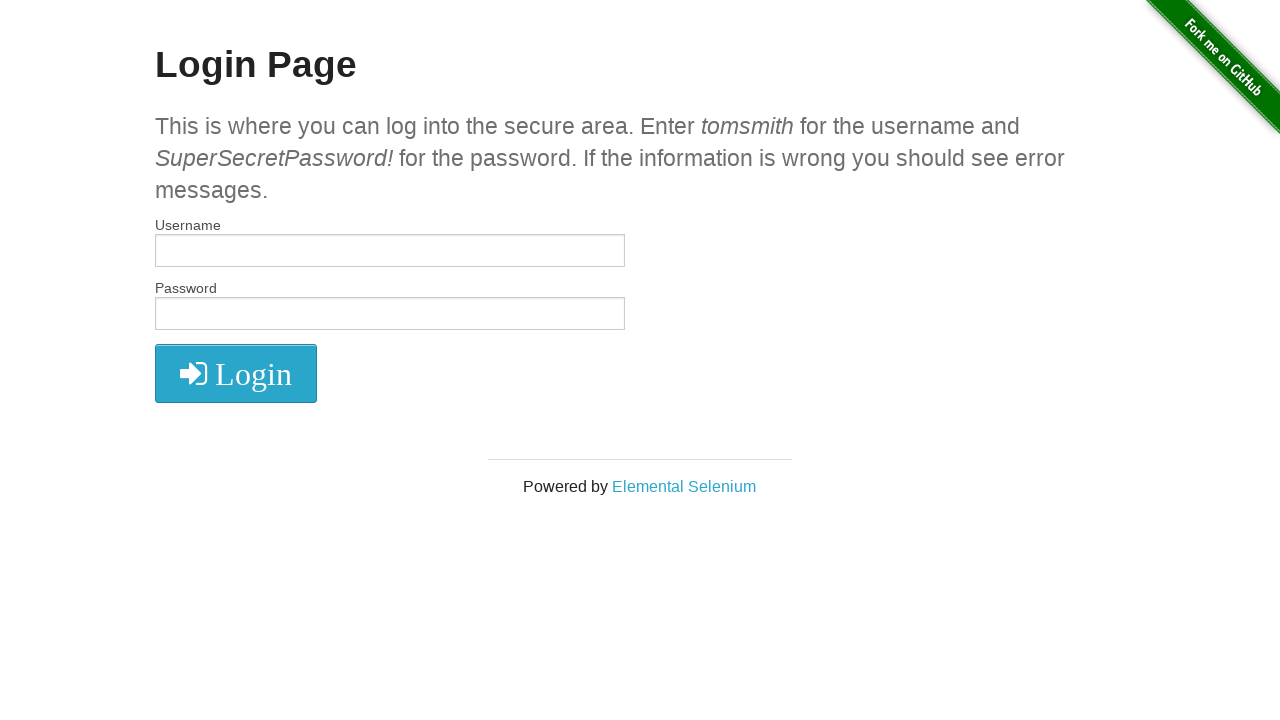

Form Authentication page loaded after forward navigation
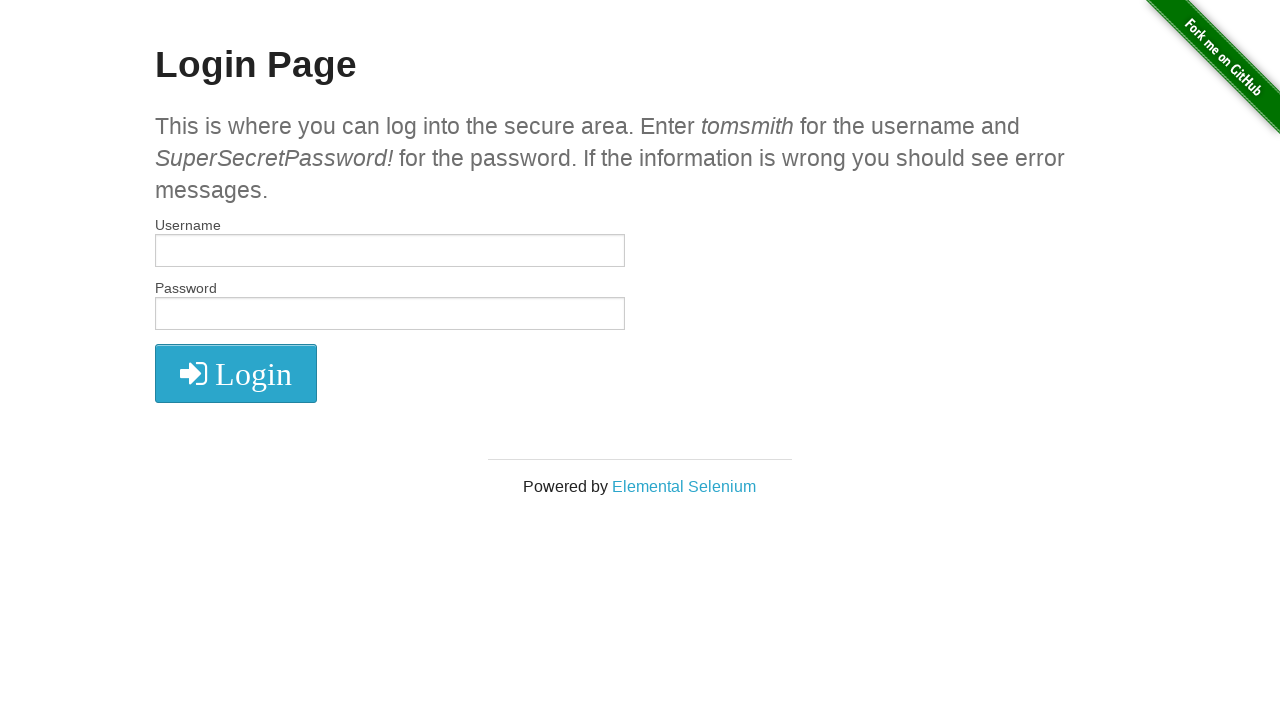

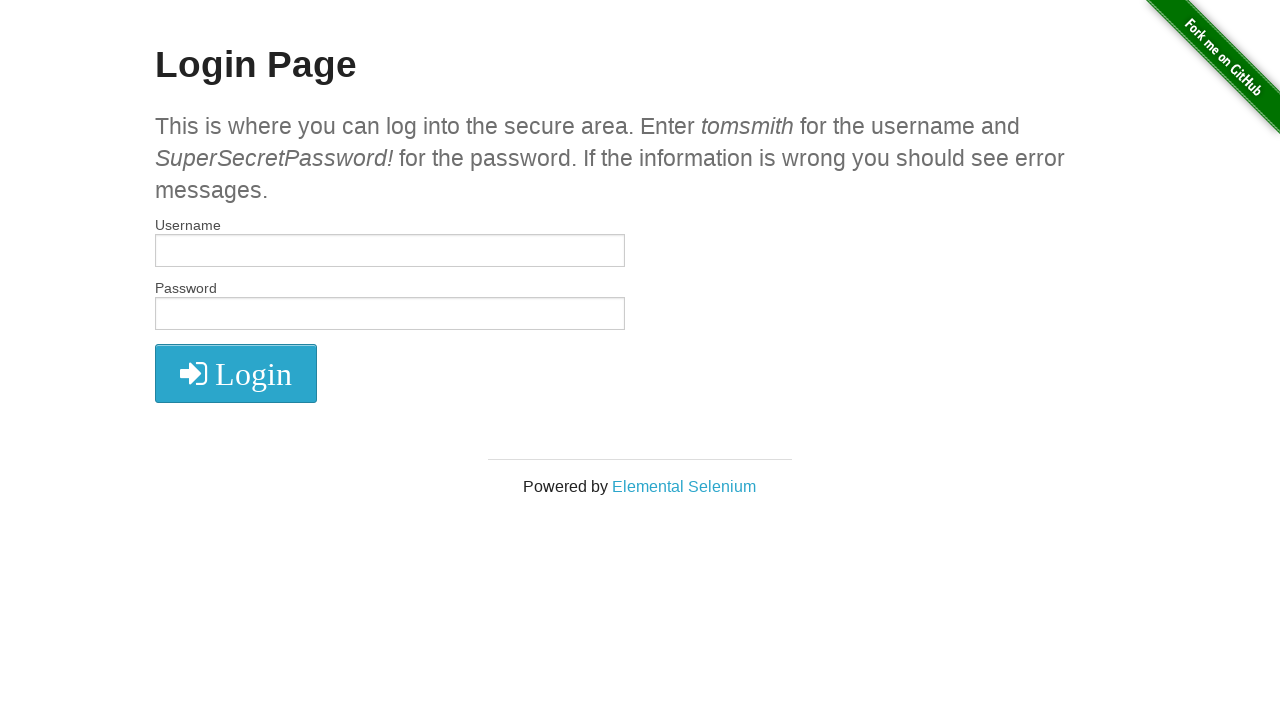